Tests a text box form by filling in user details (name, email, current address) and using keyboard shortcuts (Ctrl+A, Ctrl+C, Tab, Ctrl+V) to copy the current address to the permanent address field.

Starting URL: https://demoqa.com/text-box

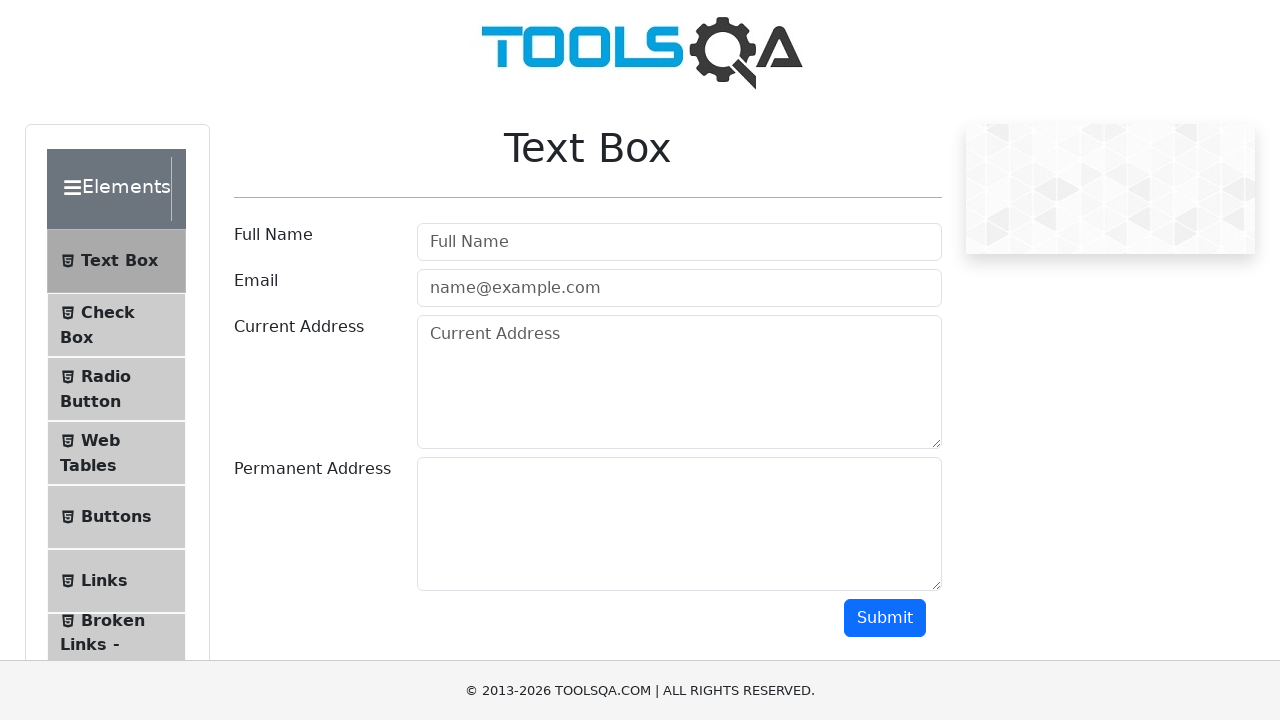

Filled Full Name field with 'Mr.Peter Haynes' on #userName
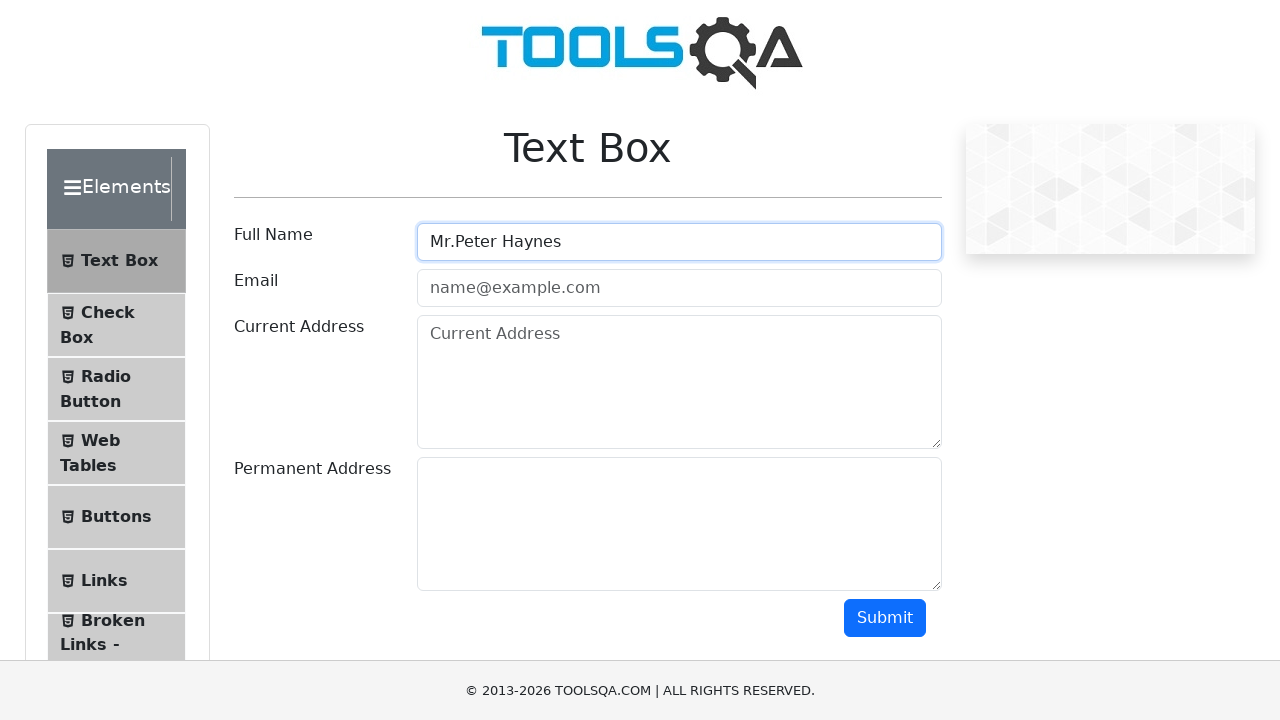

Filled Email field with 'PeterHaynes@toolsqa.com' on #userEmail
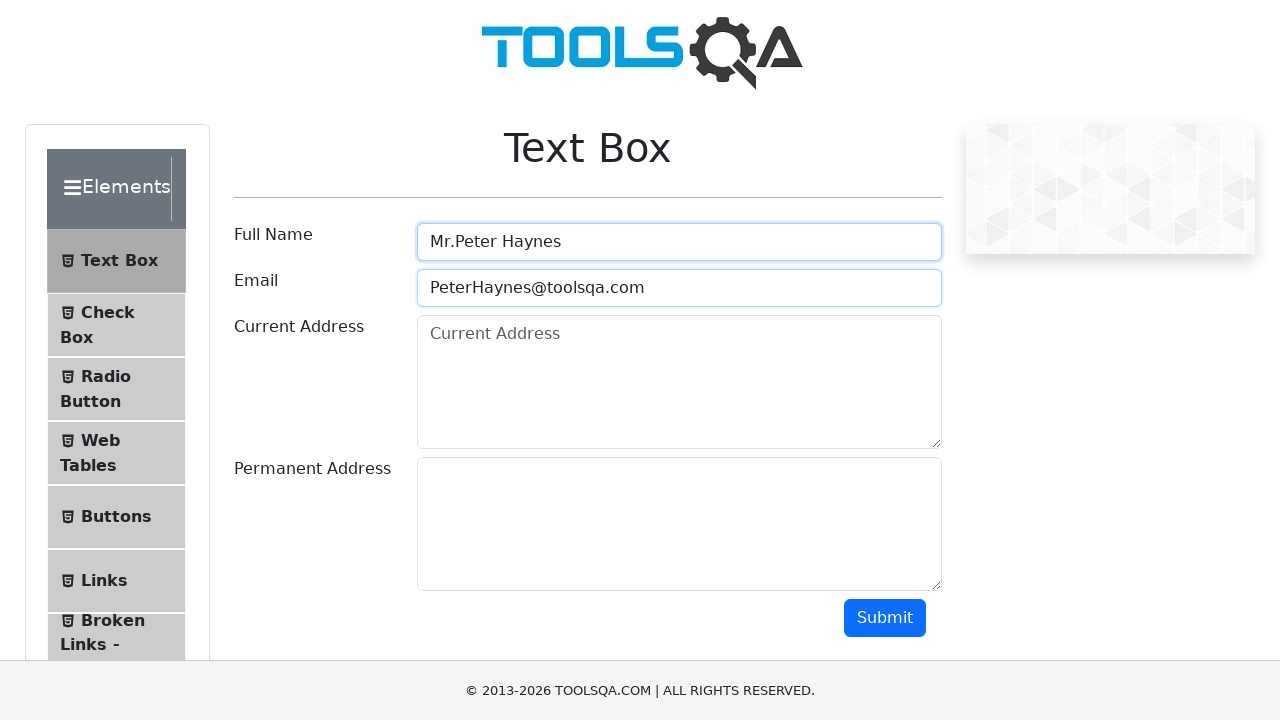

Filled Current Address field with '43 School Lane London EC71 9GO' on #currentAddress
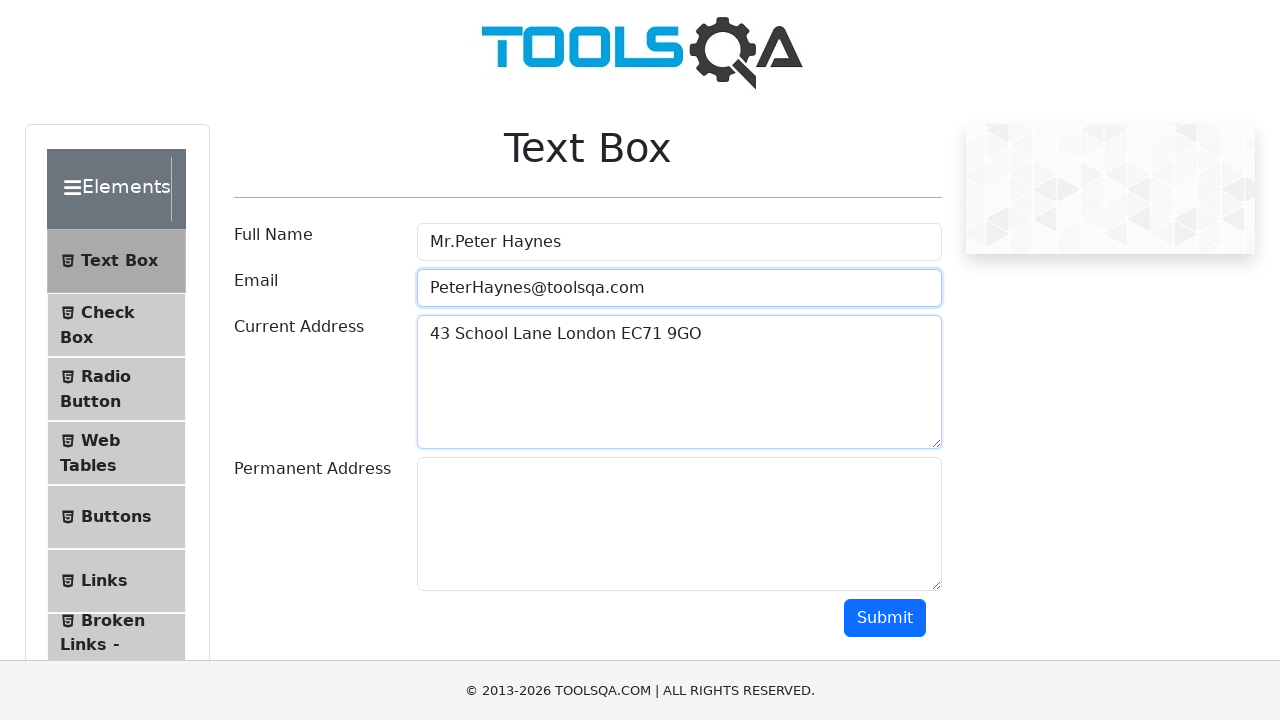

Clicked on Current Address field to focus it at (679, 382) on #currentAddress
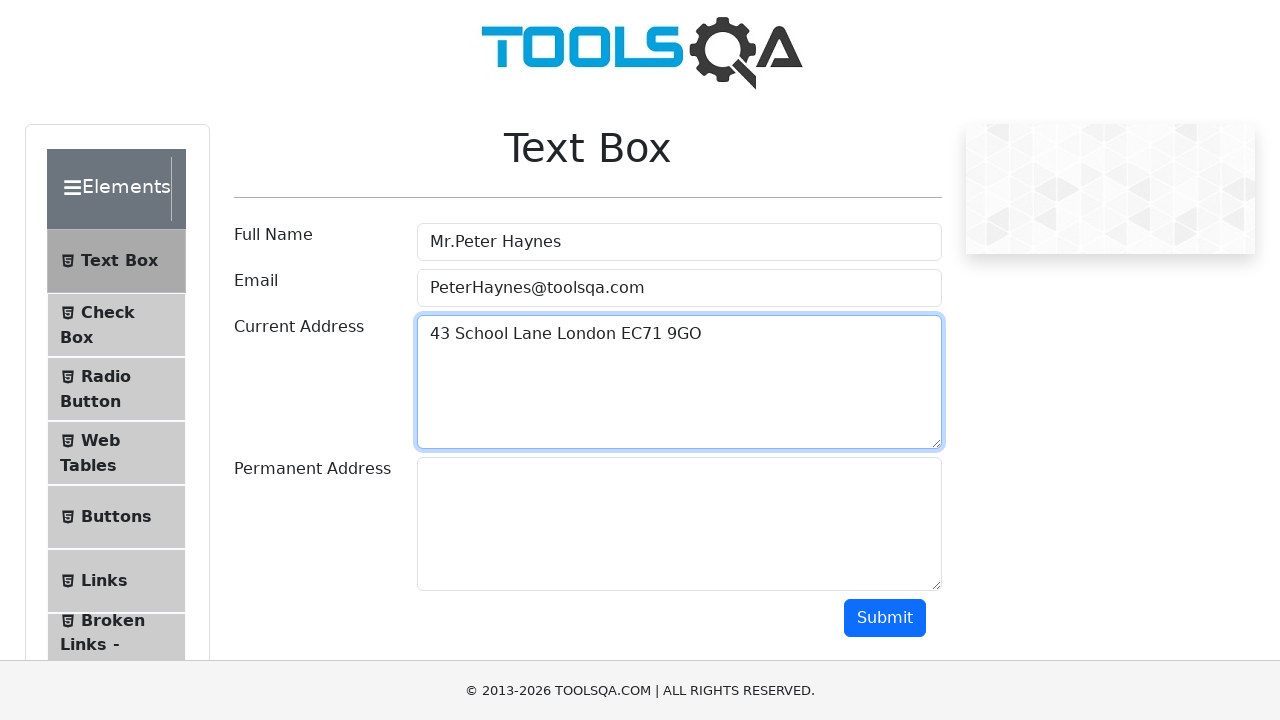

Selected all text in Current Address field using Ctrl+A
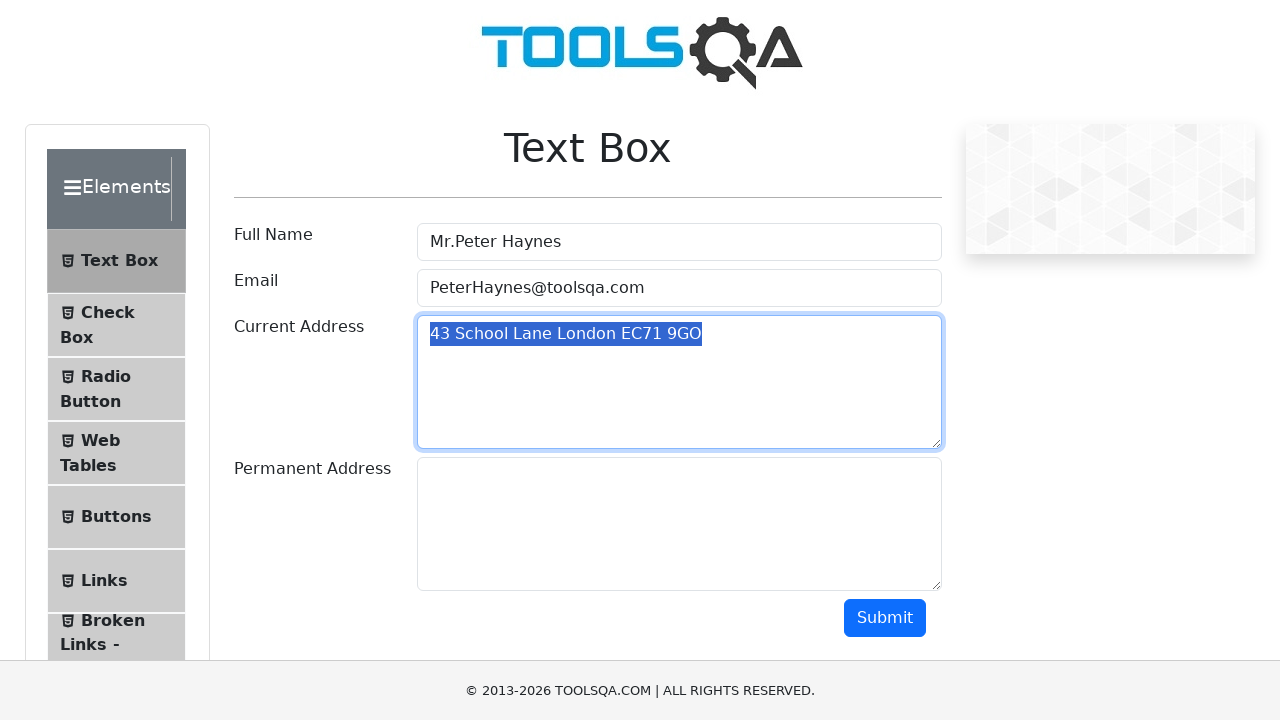

Copied Current Address text to clipboard using Ctrl+C
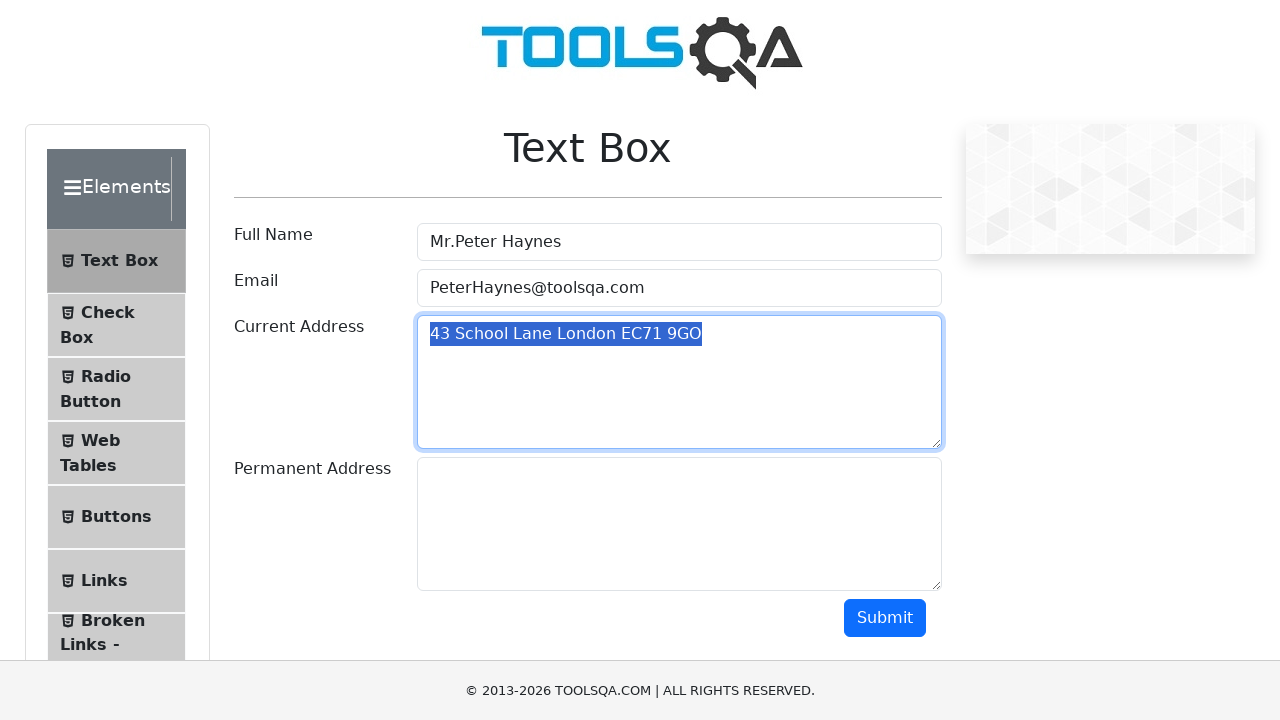

Pressed Tab key to switch focus to Permanent Address field
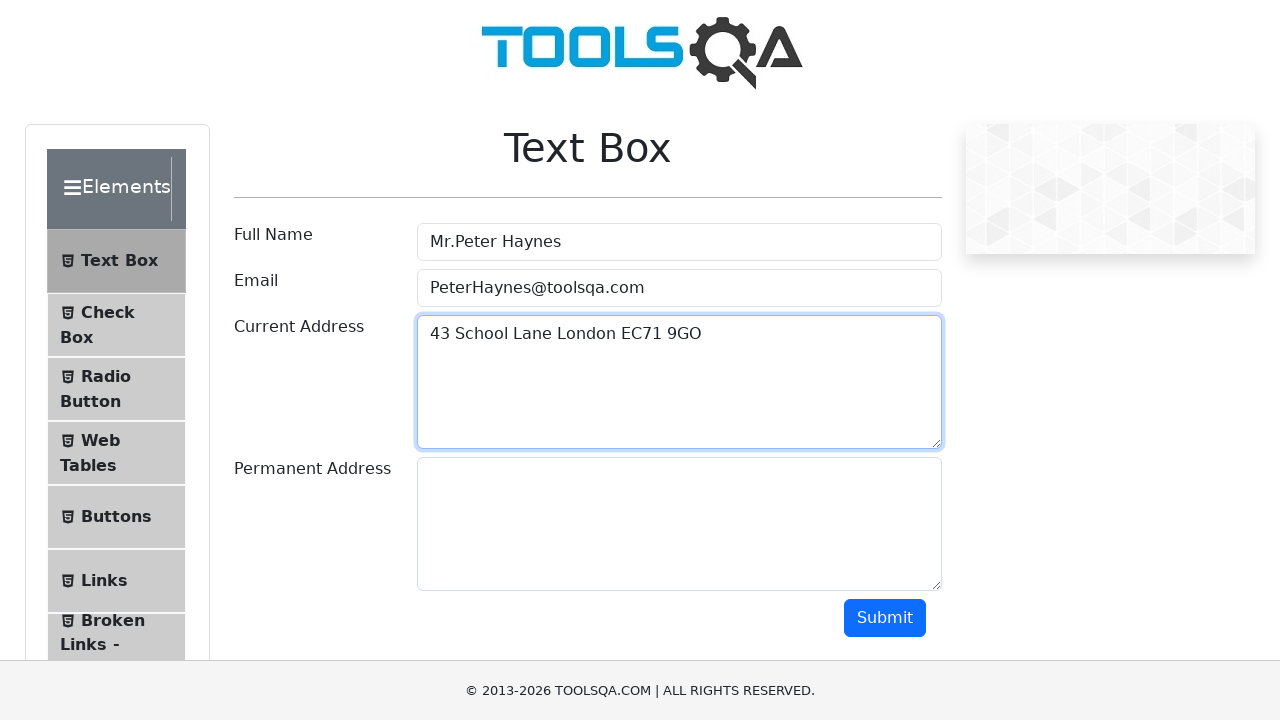

Pasted copied address to Permanent Address field using Ctrl+V
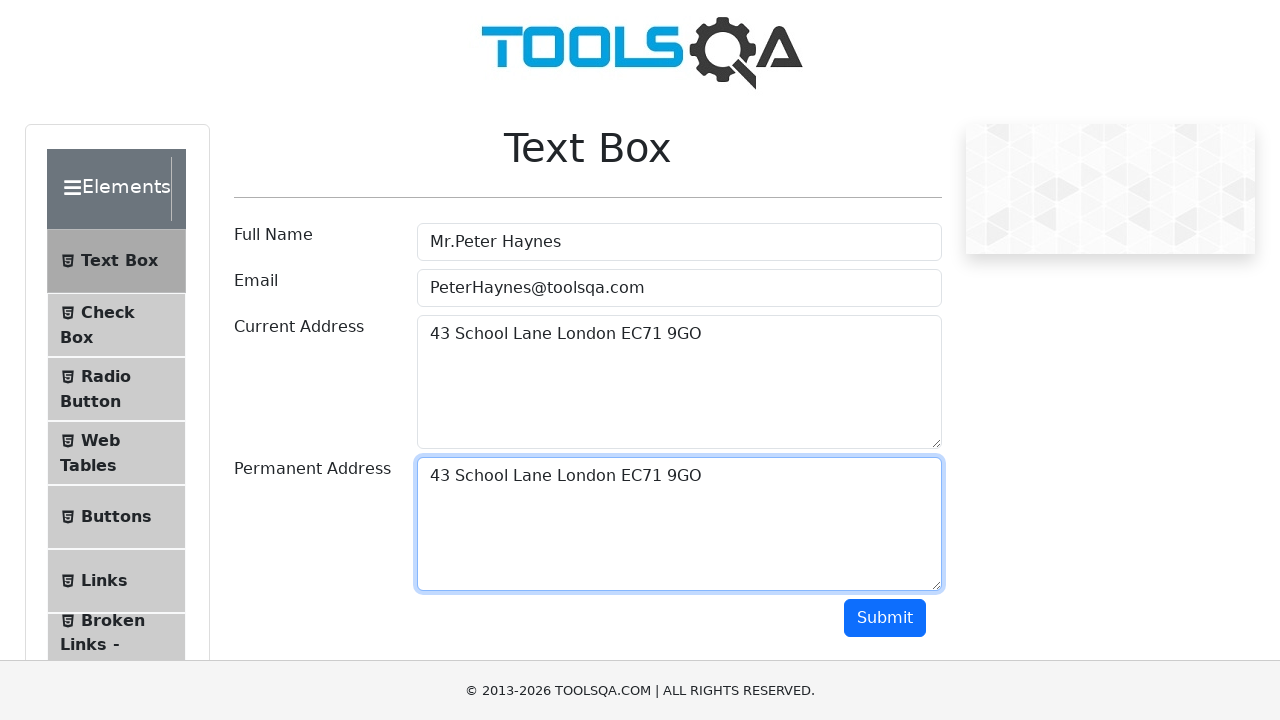

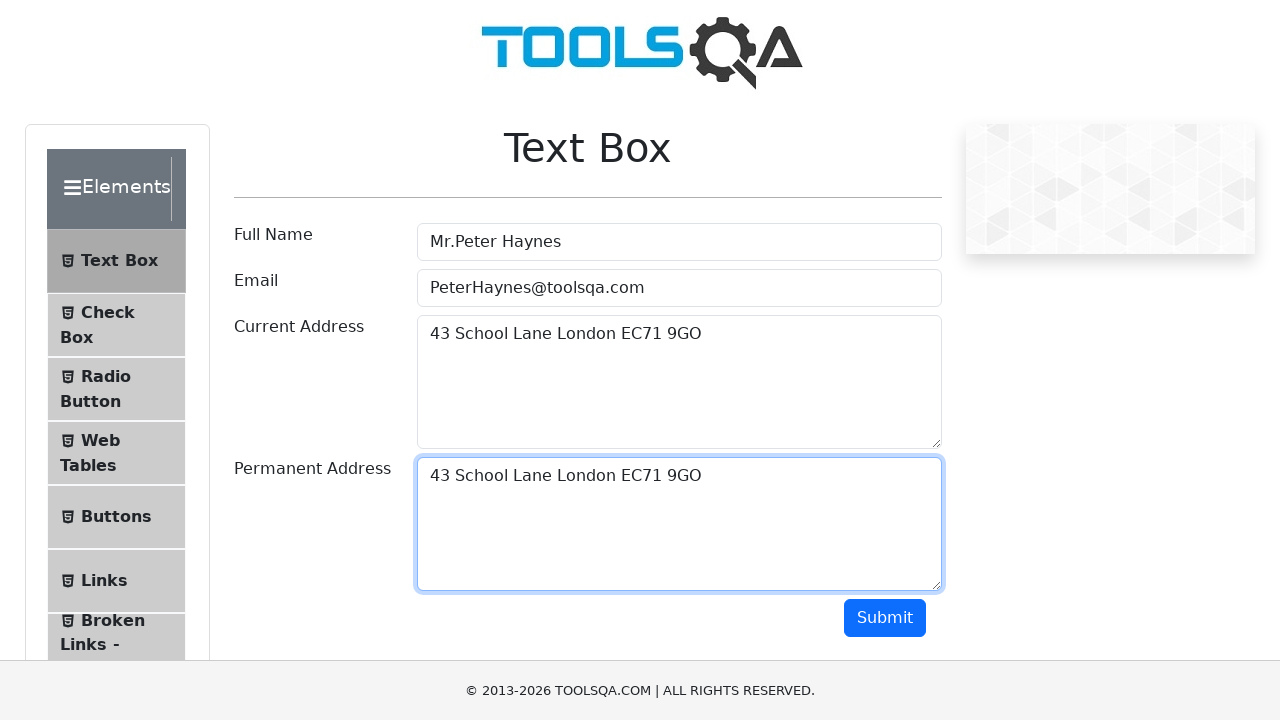